Tests the Interpol Red Notices search functionality by filling in name fields, submitting the search form, and verifying that search results are displayed.

Starting URL: https://www.interpol.int/en/How-we-work/Notices/Red-Notices/View-Red-Notices

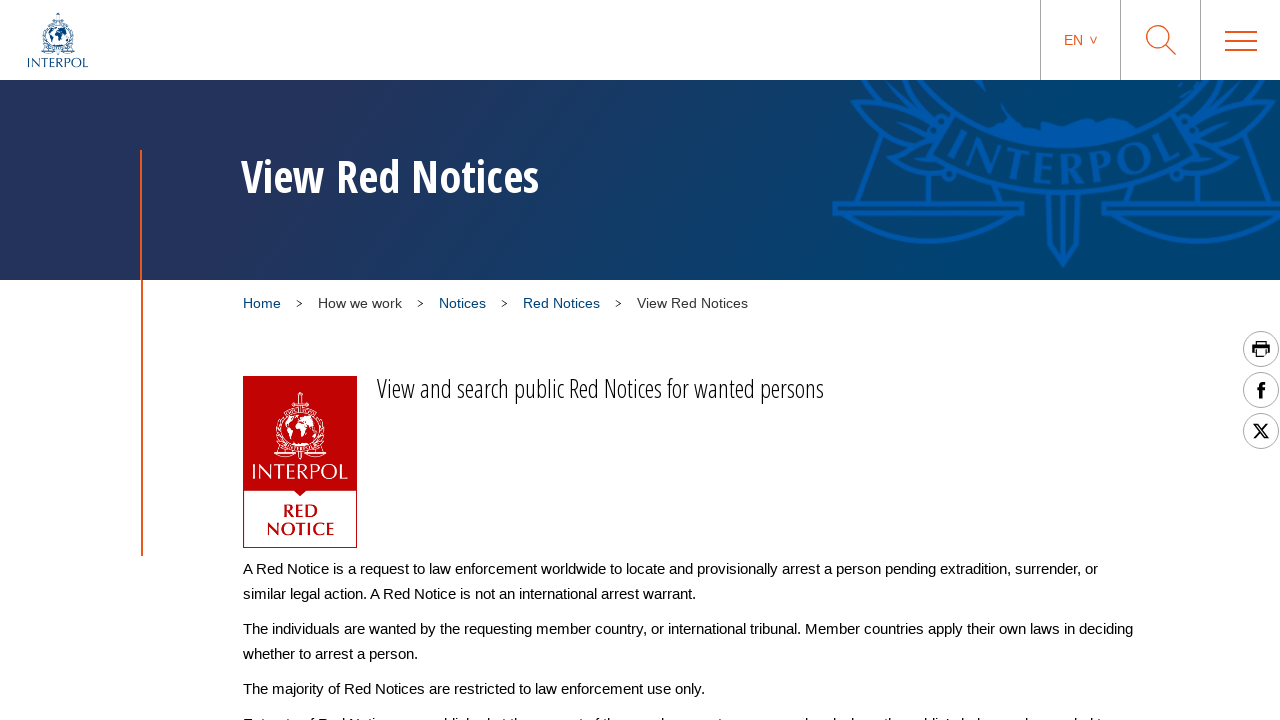

Moved mouse to position (200, 200) at (200, 200)
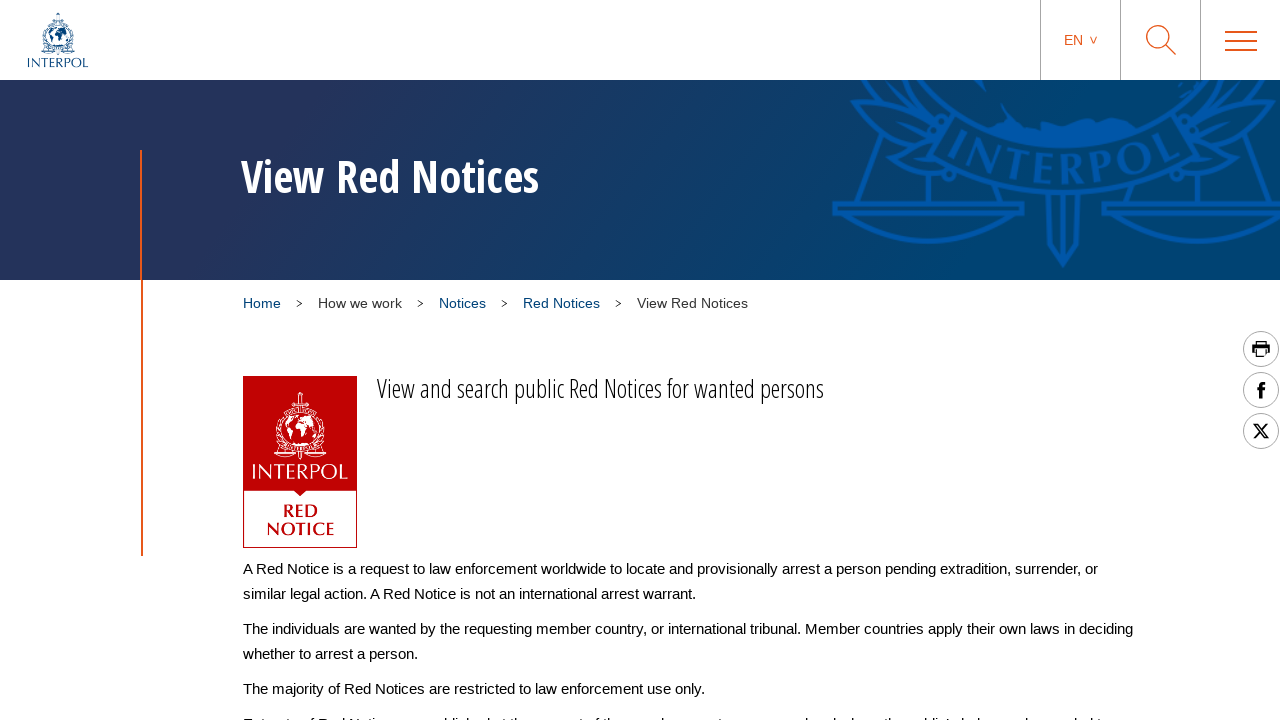

Pressed ArrowDown key
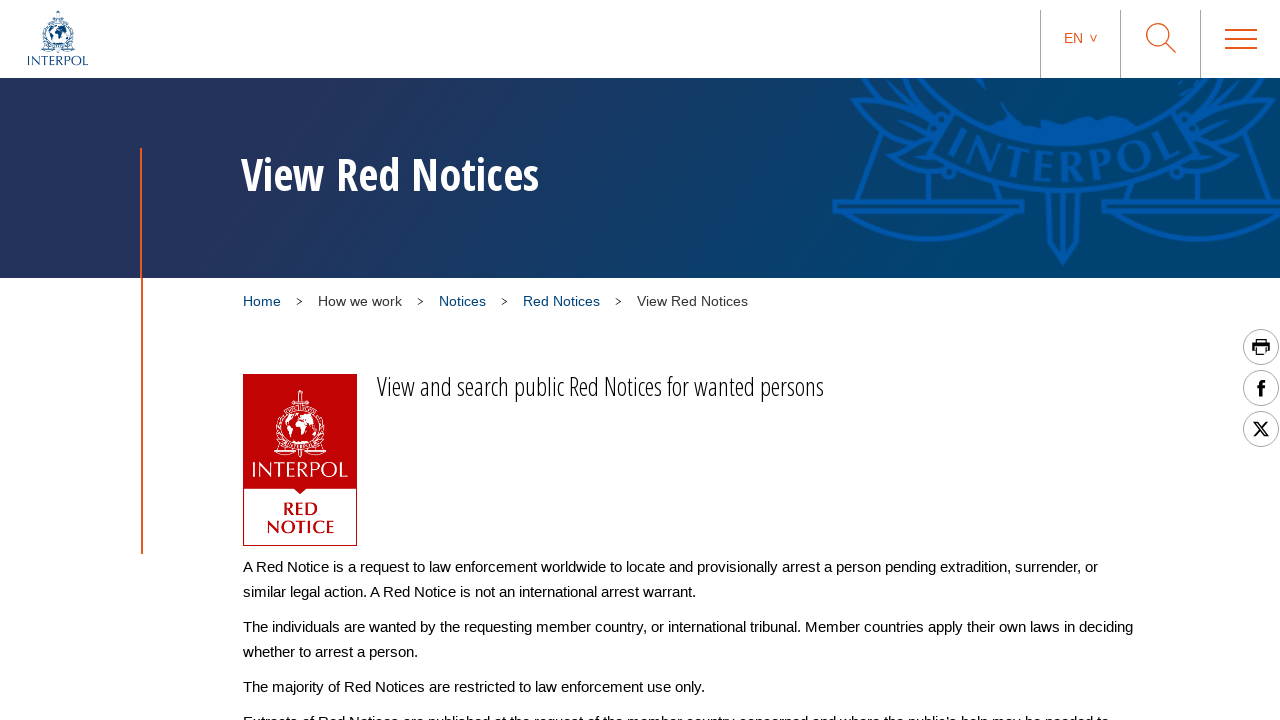

Search form name field is available
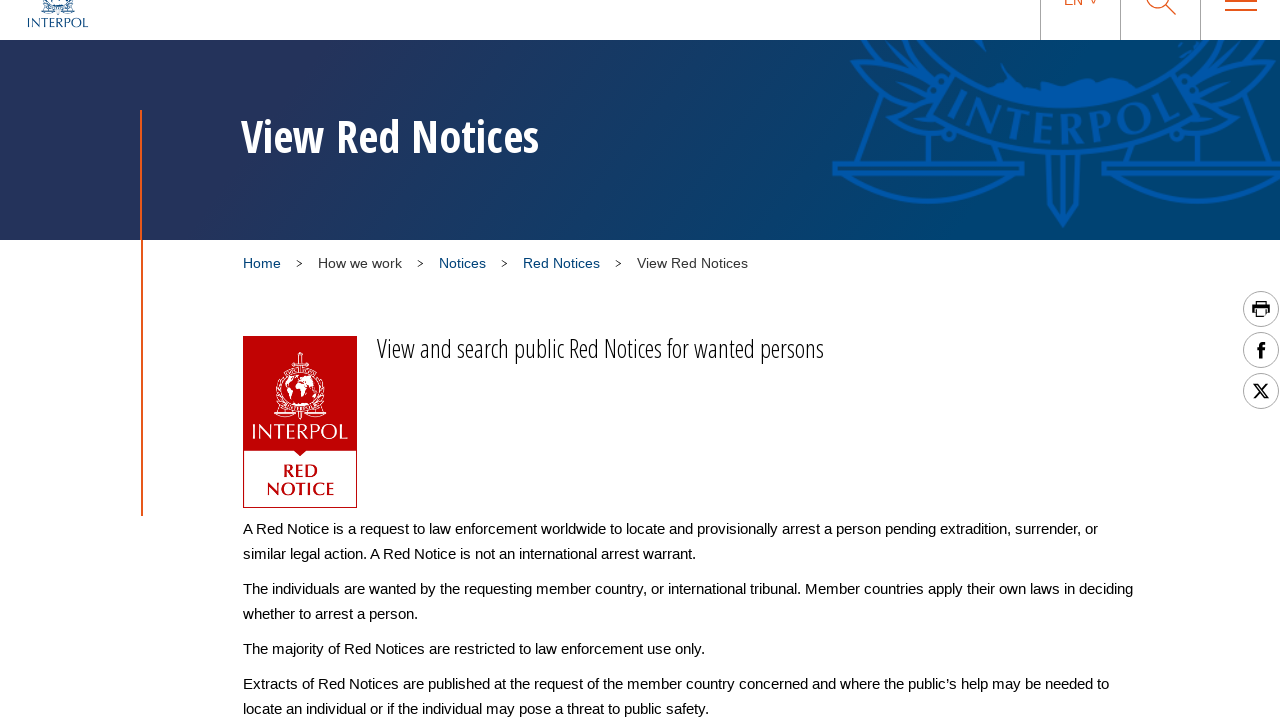

Filled family name field with 'Rodriguez' on input[name="name"]
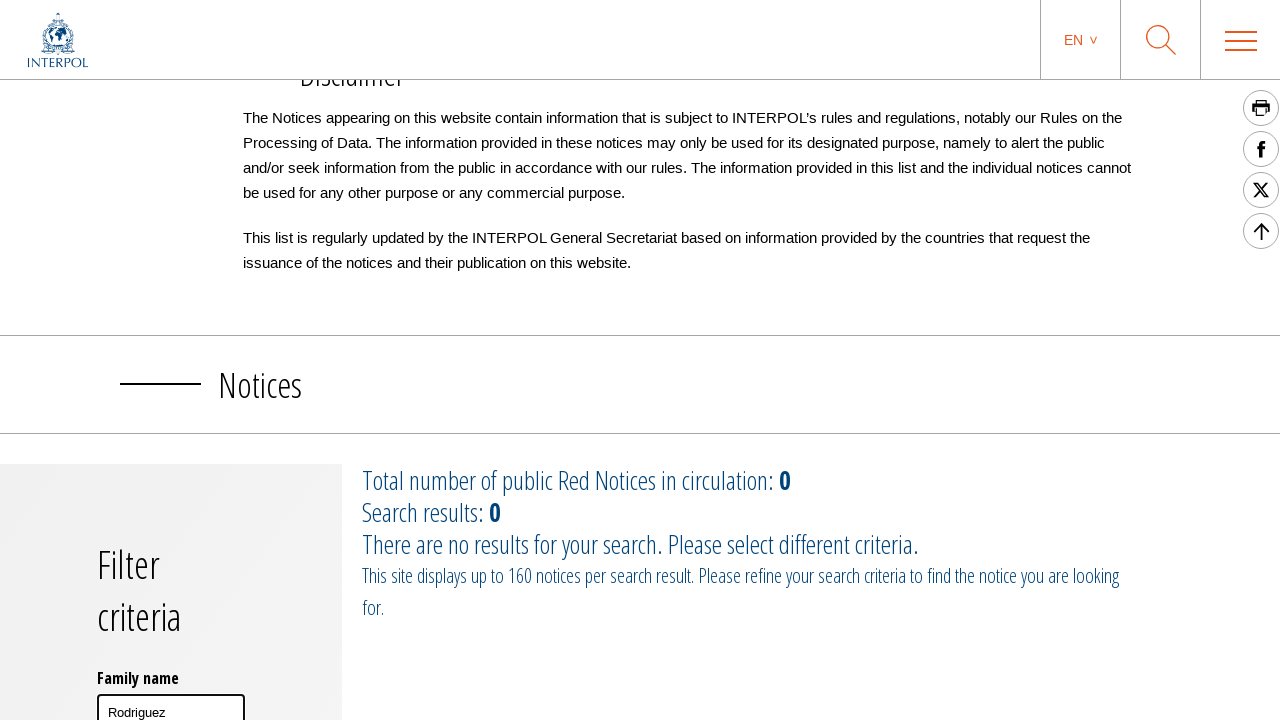

Filled forename field with 'Carlos' on input[name="forename"]
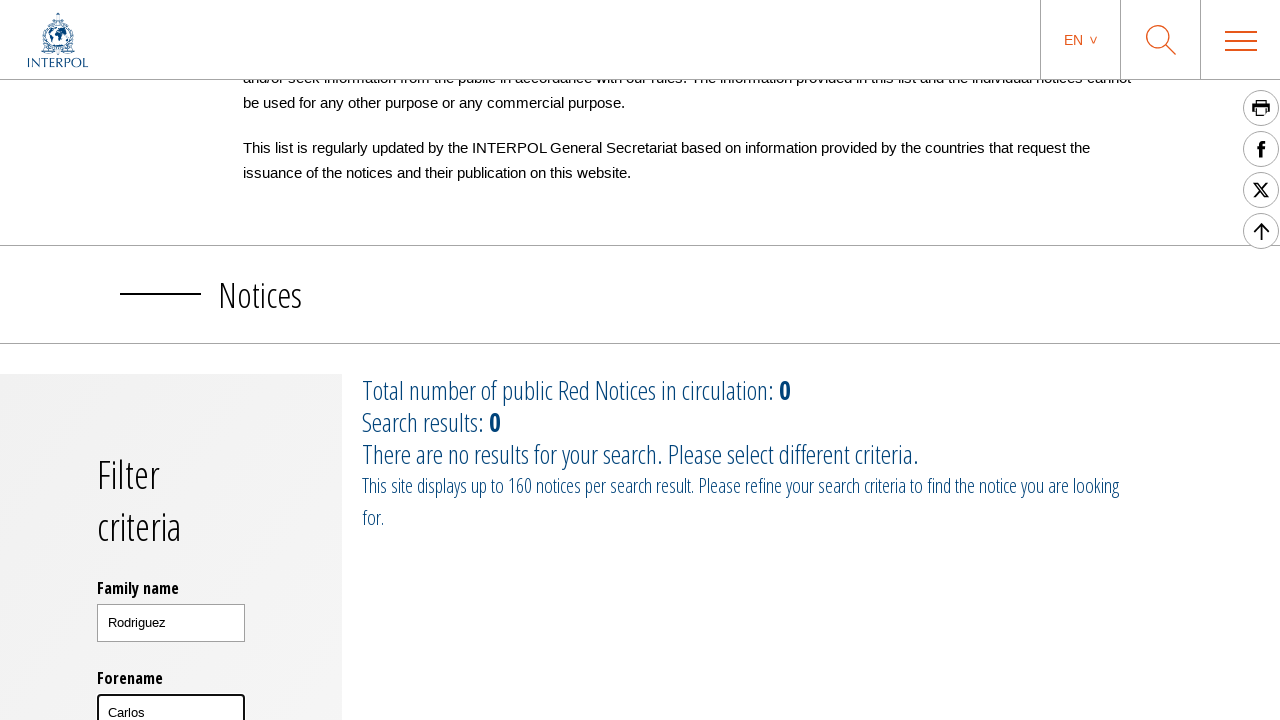

Clicked submit button to search for Red Notices at (171, 361) on button[type="submit"]
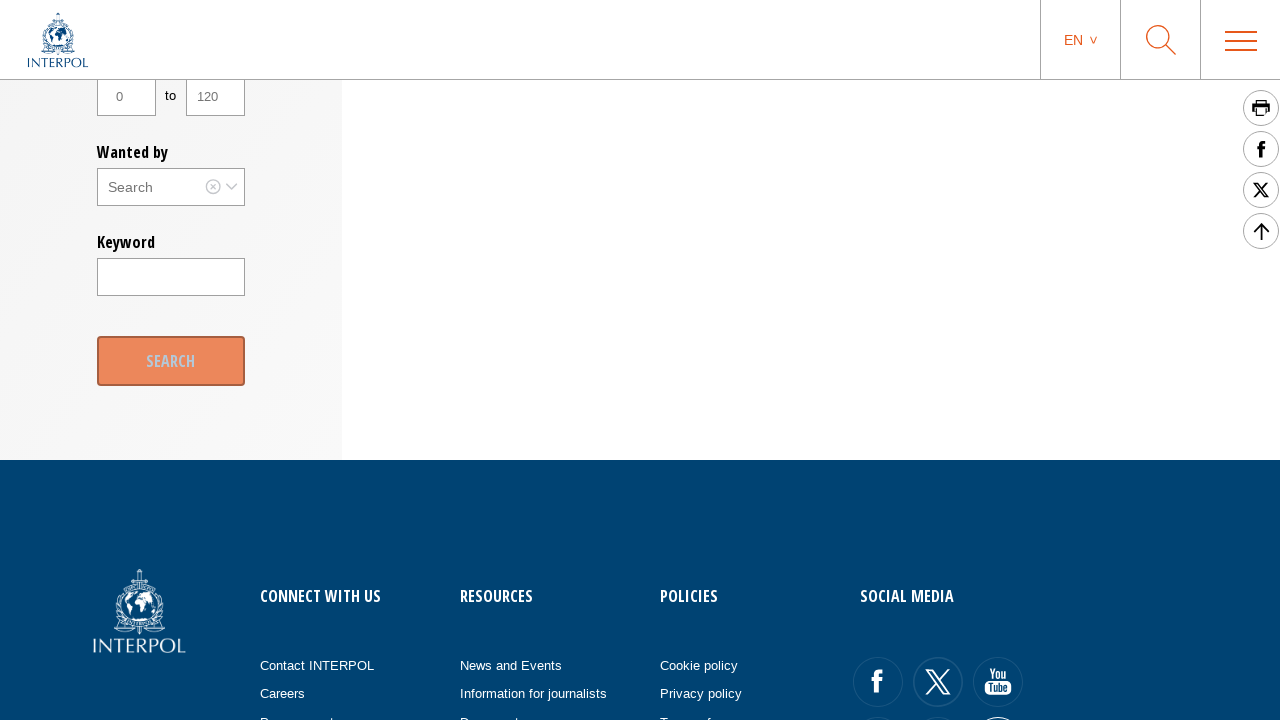

Page reached networkidle state after form submission
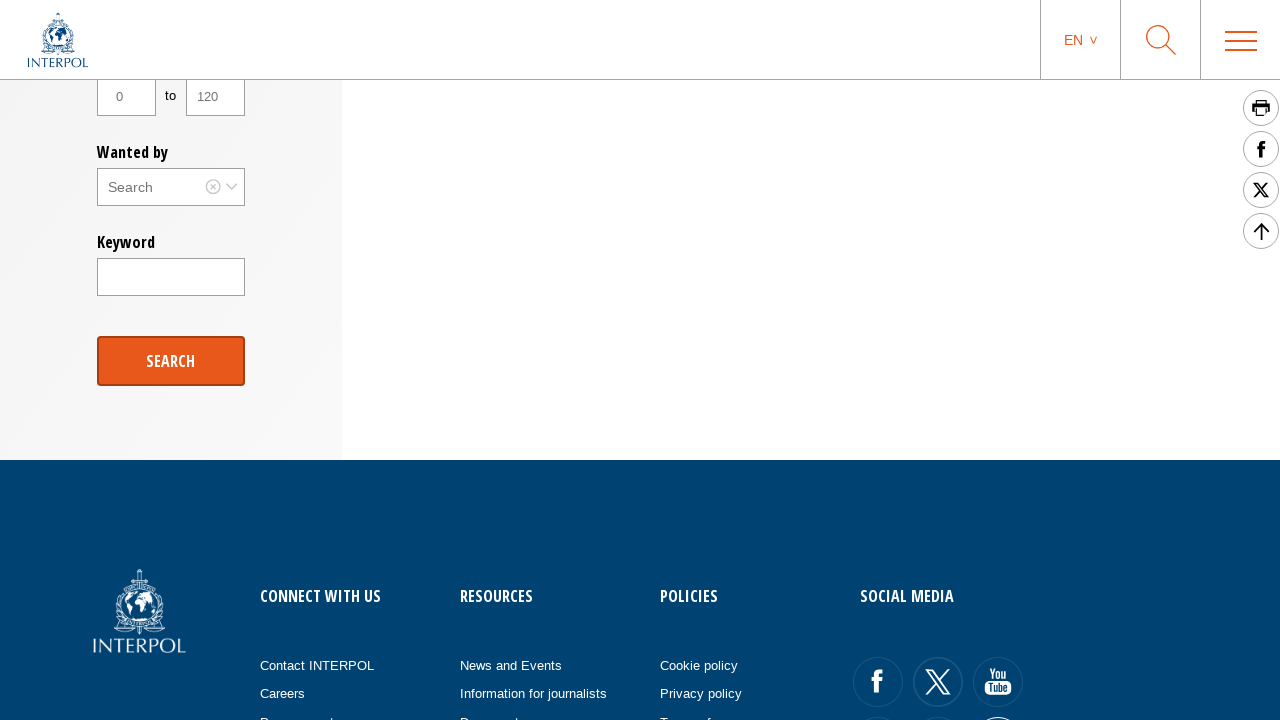

Waited 3 seconds for search results to fully render
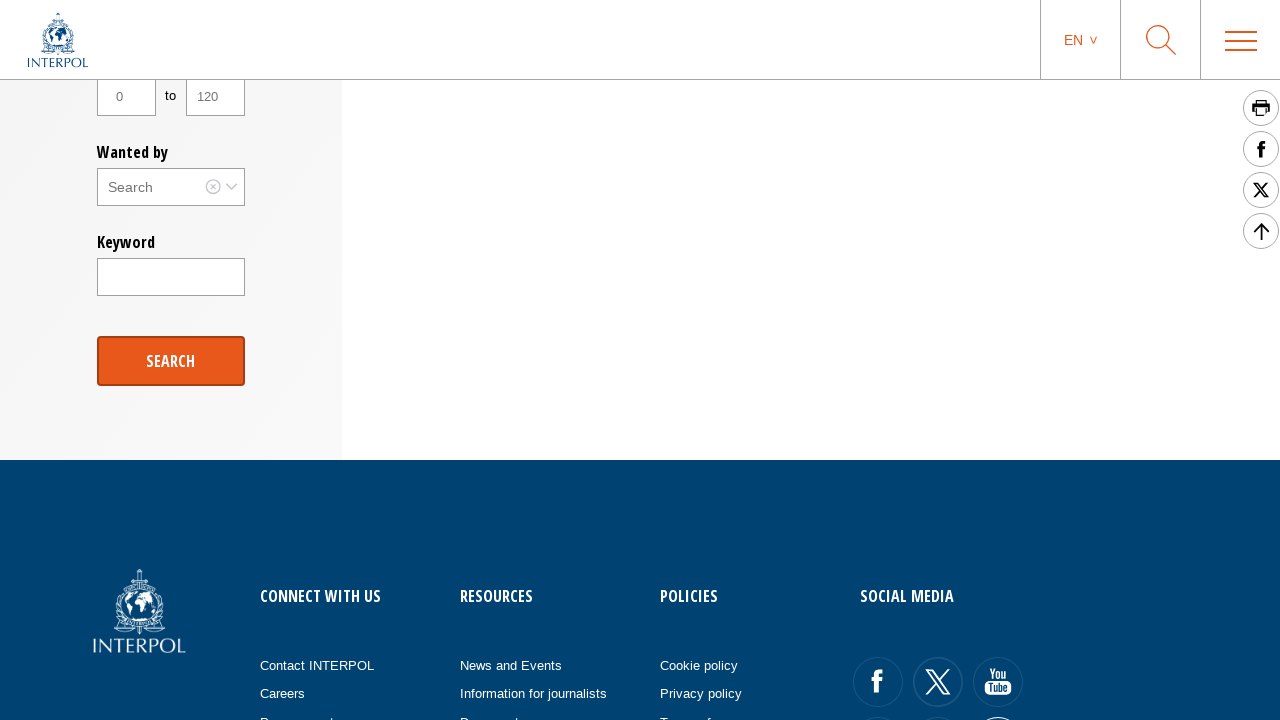

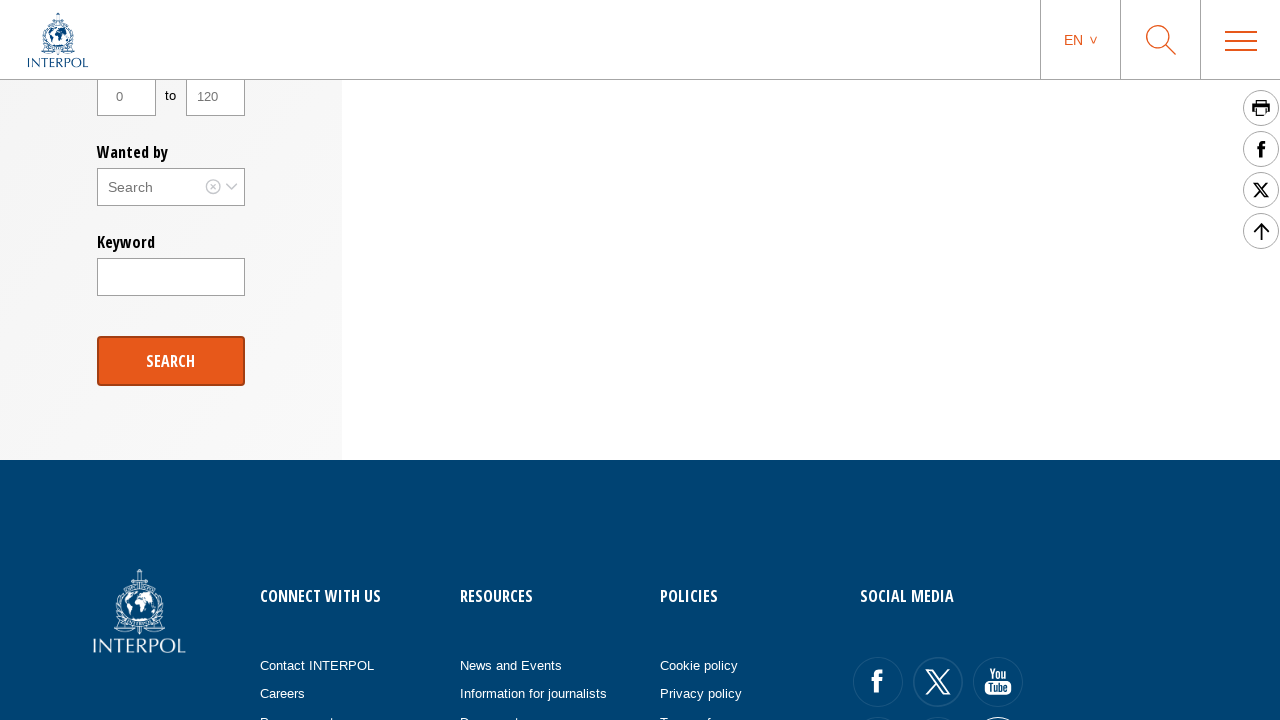